Navigates to the American Airlines homepage and clicks on the hero slide image element

Starting URL: https://www.aa.com/homePage.do

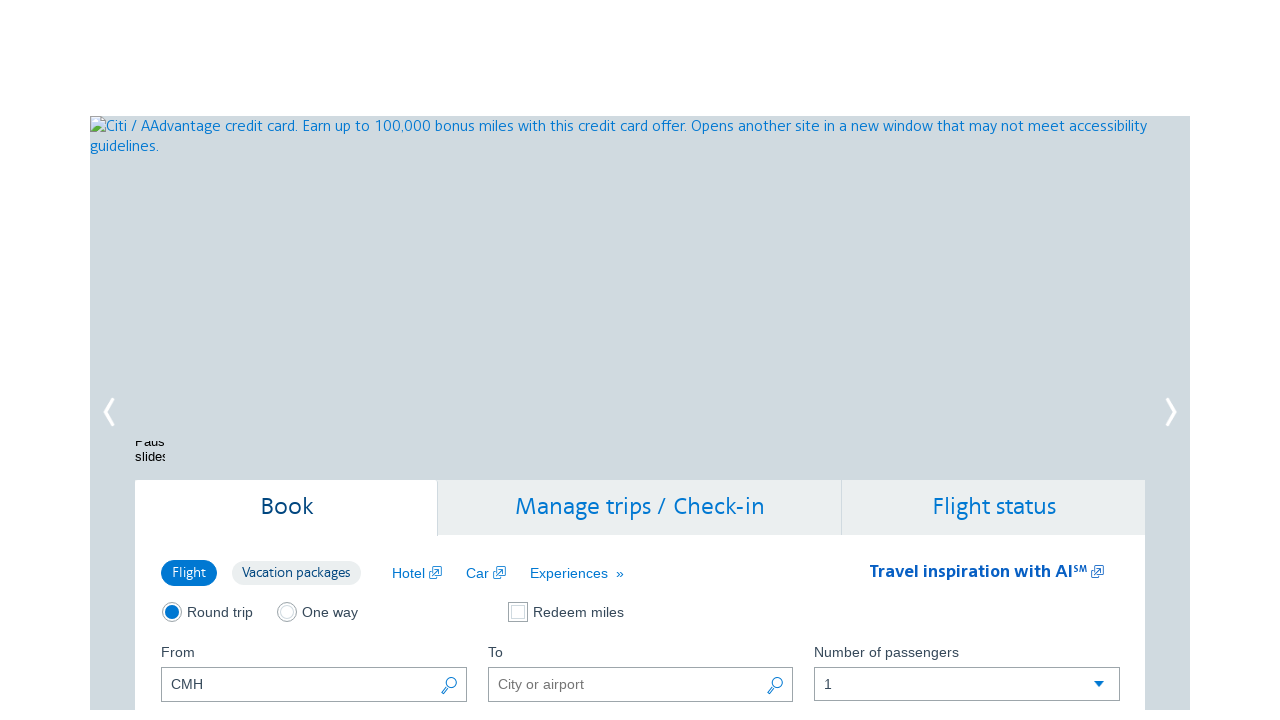

Navigated to American Airlines homepage
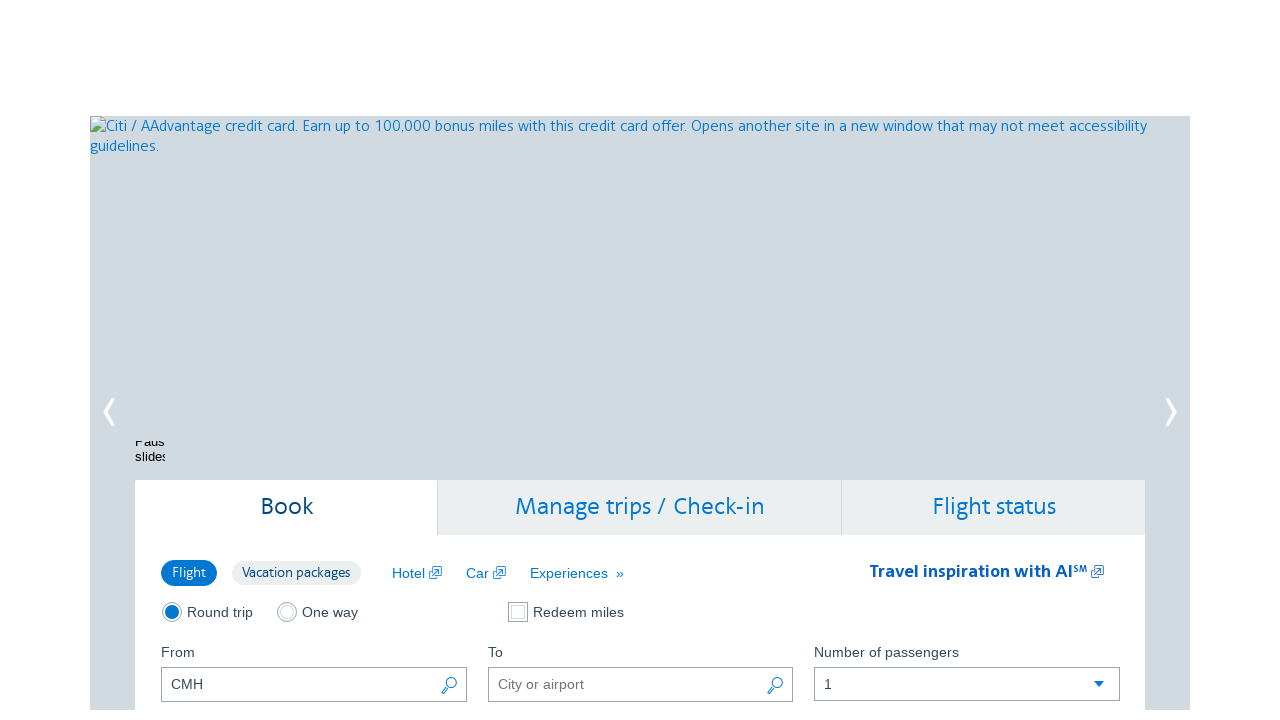

Clicked on hero slide image element at (640, 136) on xpath=//*[@id='heroSlide0']/img
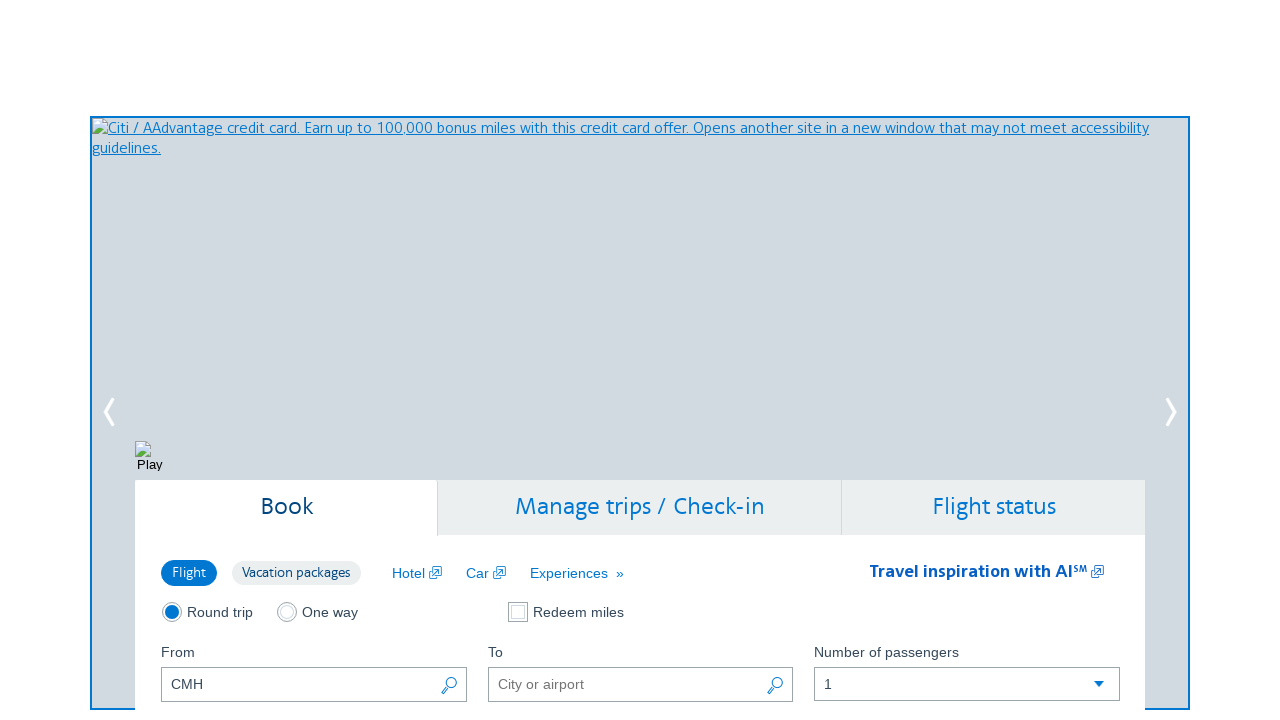

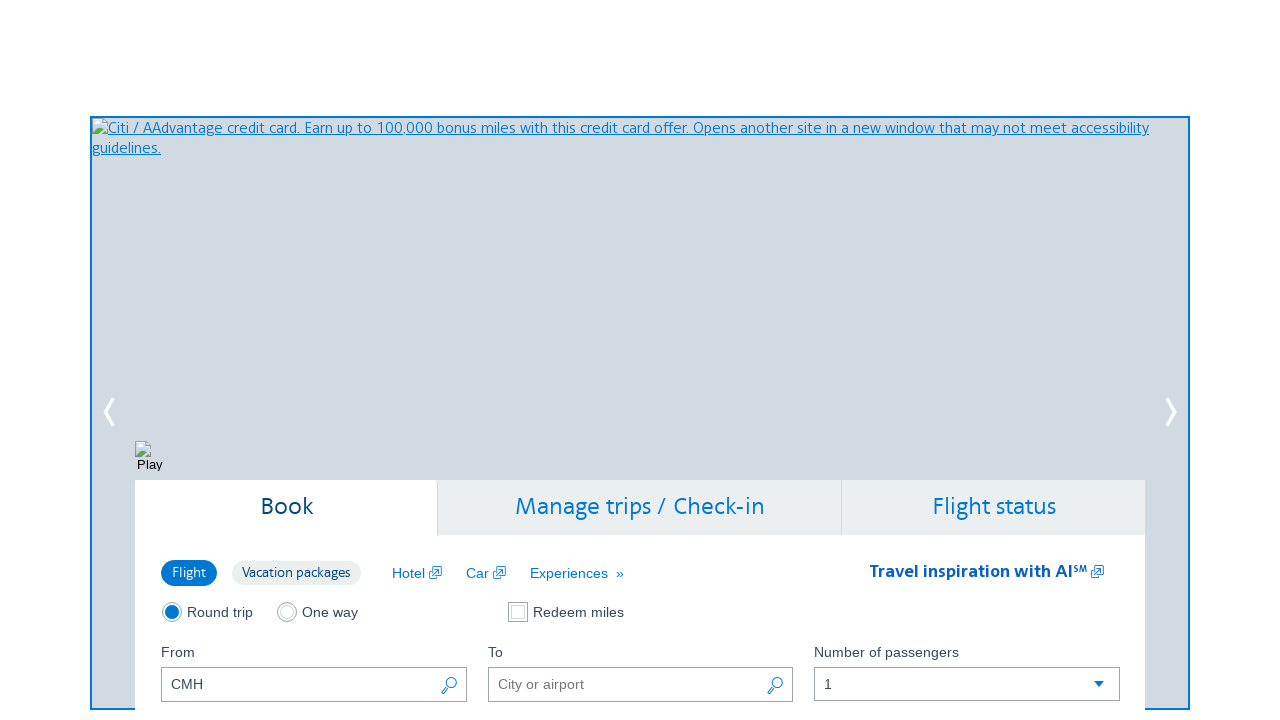